Tests shopping cart functionality including adding multiple items, removing items, undoing removal, updating quantities, and applying coupons

Starting URL: http://practice.automationtesting.in/

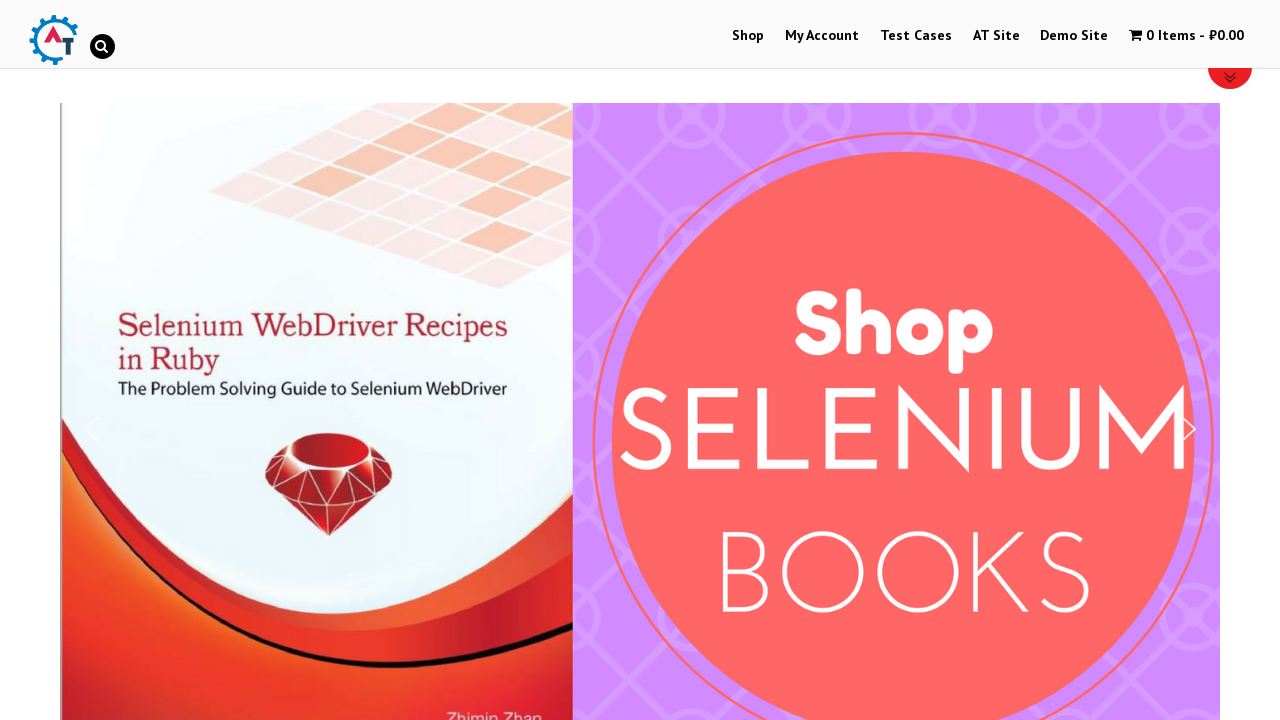

Clicked on shop menu item to navigate to shop at (748, 36) on [id=menu-item-40] > a
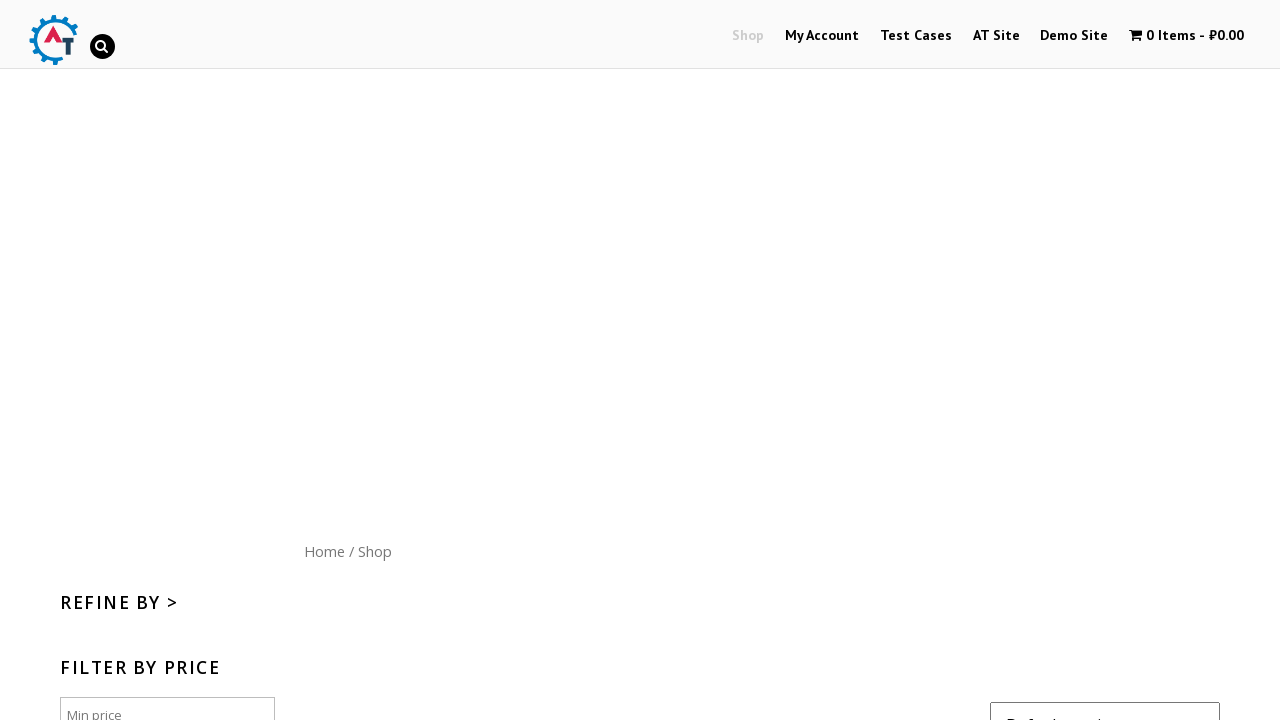

Scrolled down 300 pixels to view more products
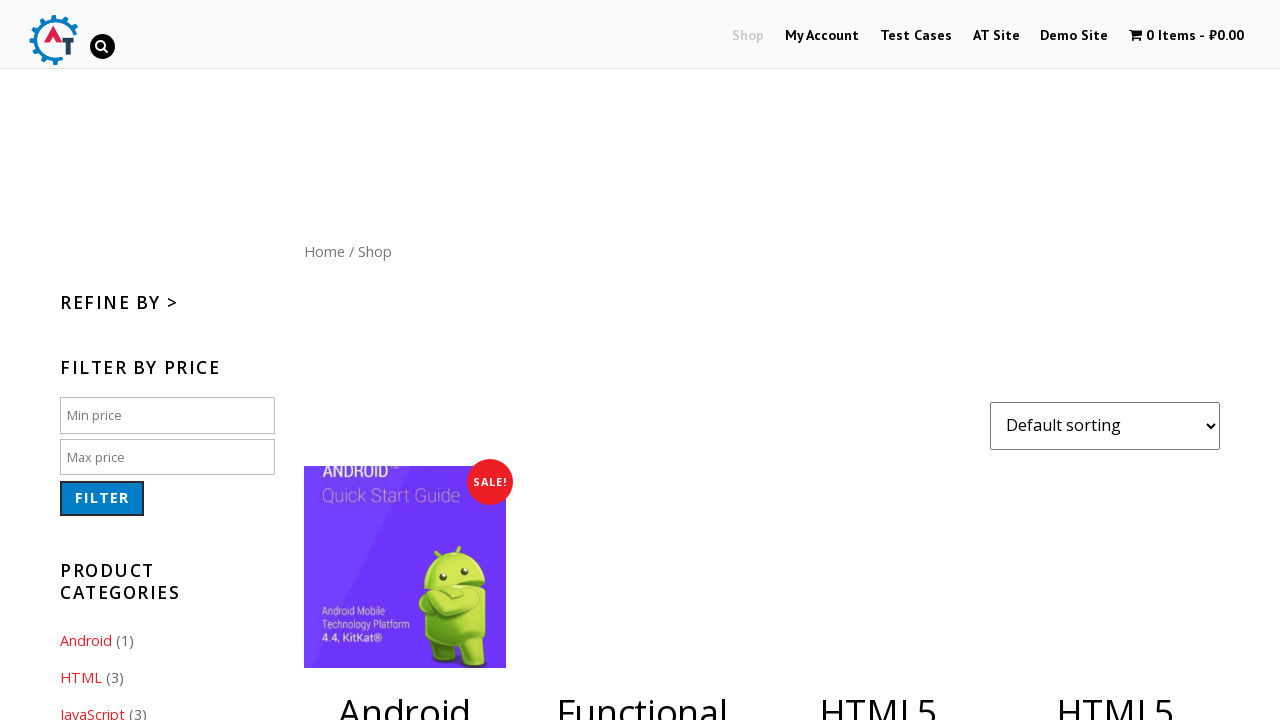

Added first book to cart at (1115, 361) on xpath=//*[@id="content"]/ul/li[4]/a[2]
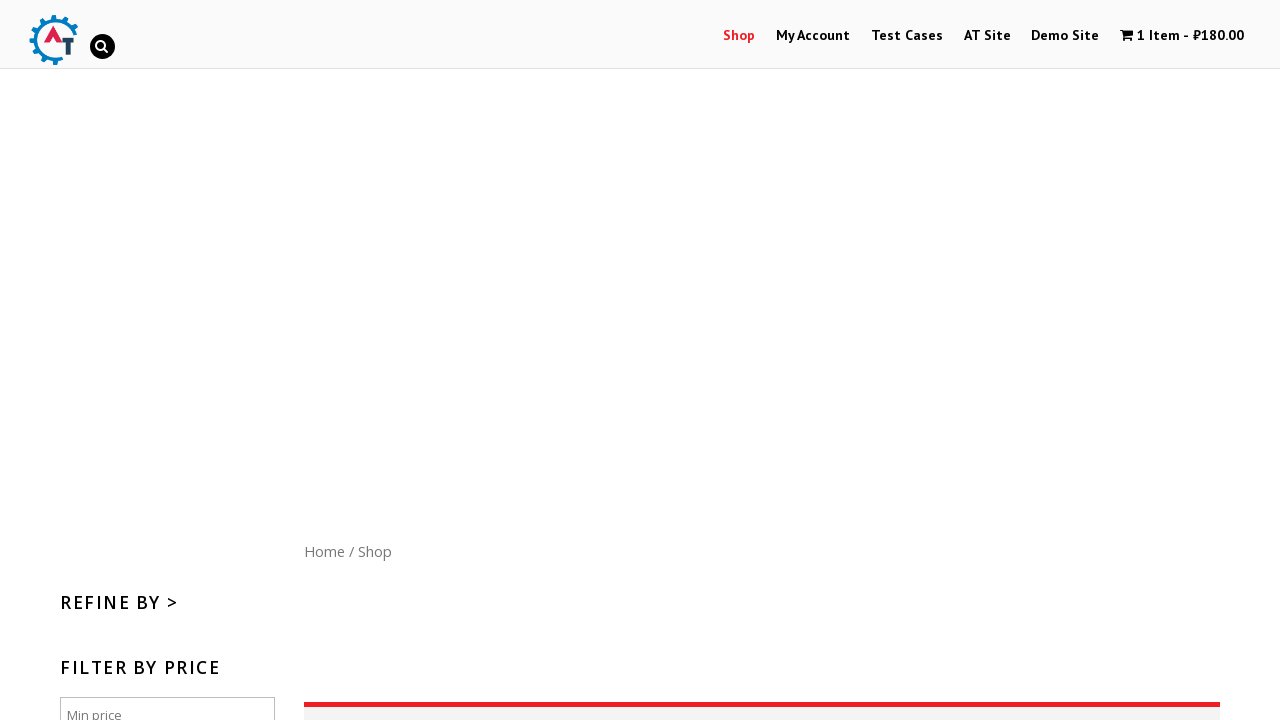

Added second book to cart at (405, 361) on xpath=//*[@id="content"]/ul/li[5]/a[2]
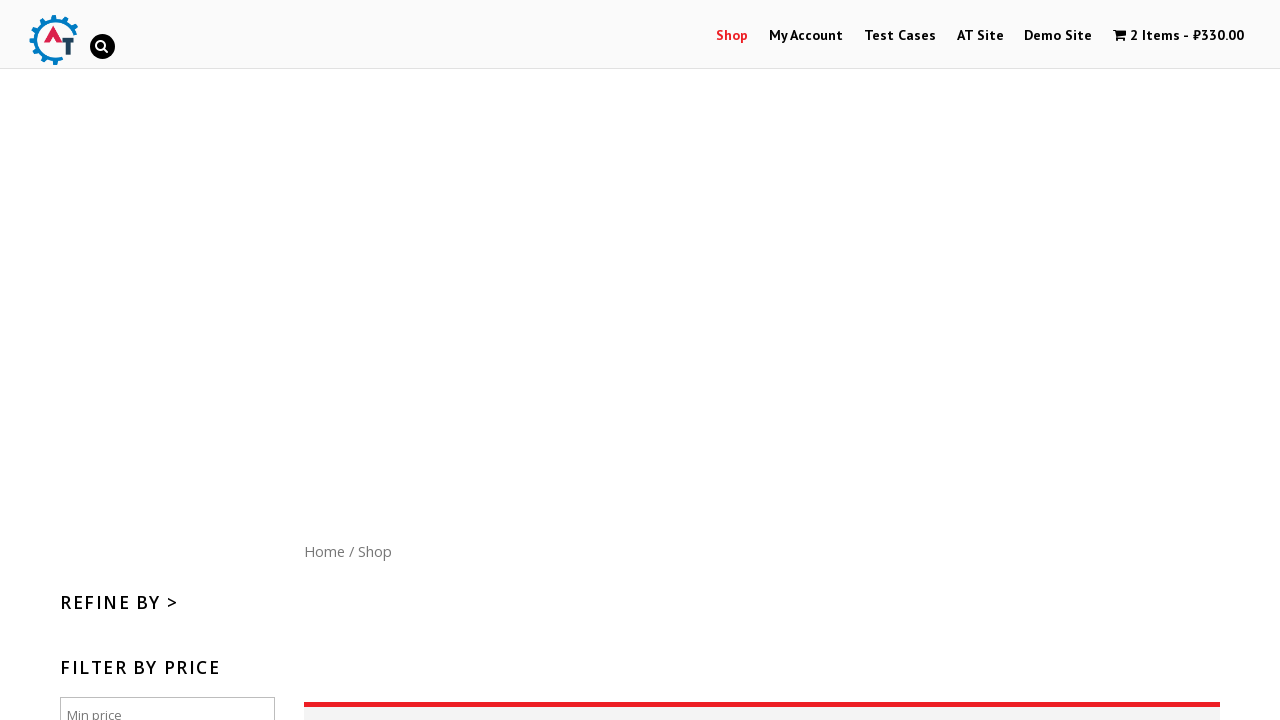

Navigated to shopping cart at (1120, 35) on xpath=//*[@id="wpmenucartli"]/a/i
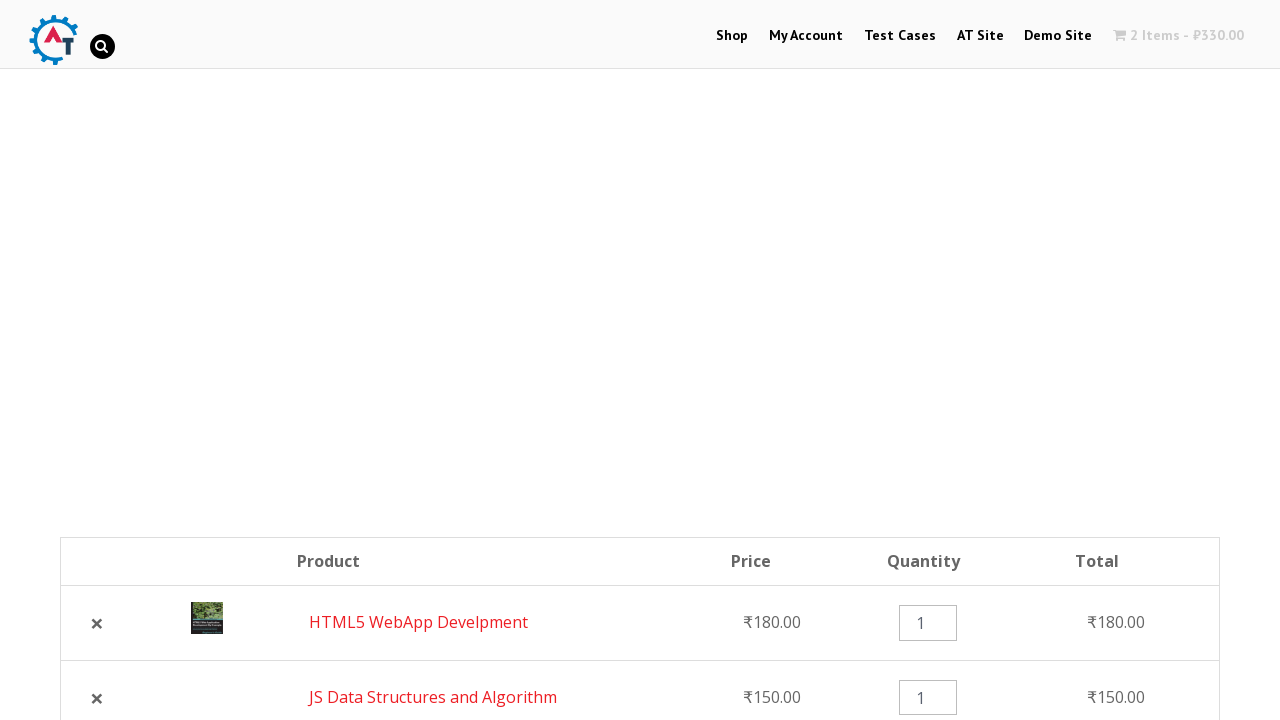

Removed first book from cart at (97, 623) on xpath=//*[@id="page-34"]/div/div[1]/form/table/tbody/tr[1]/td[1]/a
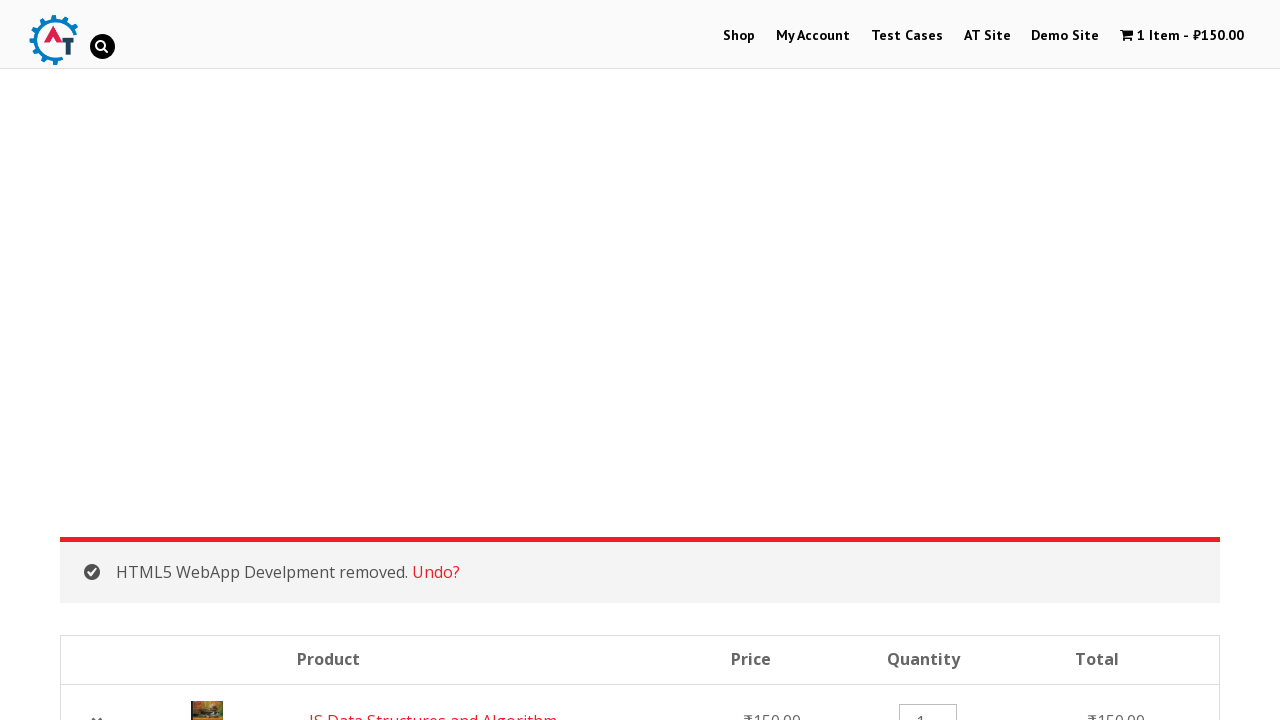

Clicked Undo to restore removed book to cart at (436, 572) on text=Undo?
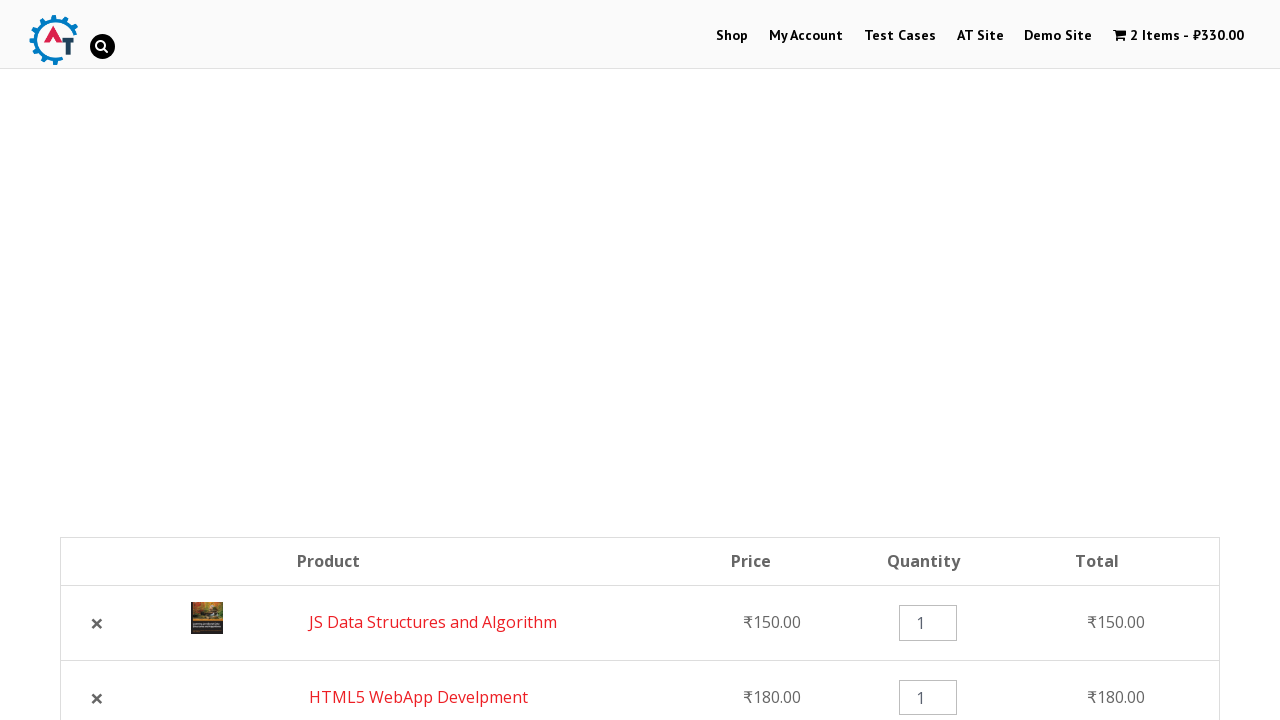

Cleared quantity field for first book on xpath=//*[@id="page-34"]/div/div[1]/form/table/tbody/tr[1]/td[5]/div/input
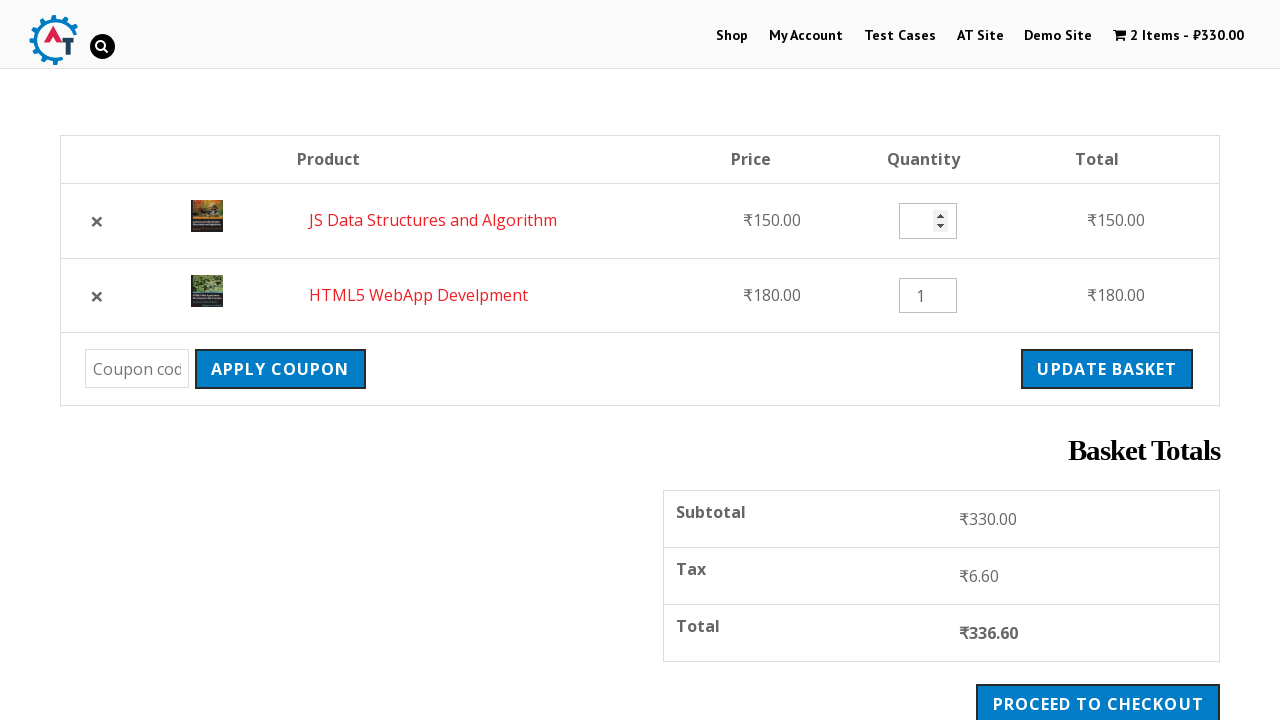

Filled quantity field with value '3' for first book on xpath=//*[@id="page-34"]/div/div[1]/form/table/tbody/tr[1]/td[5]/div/input
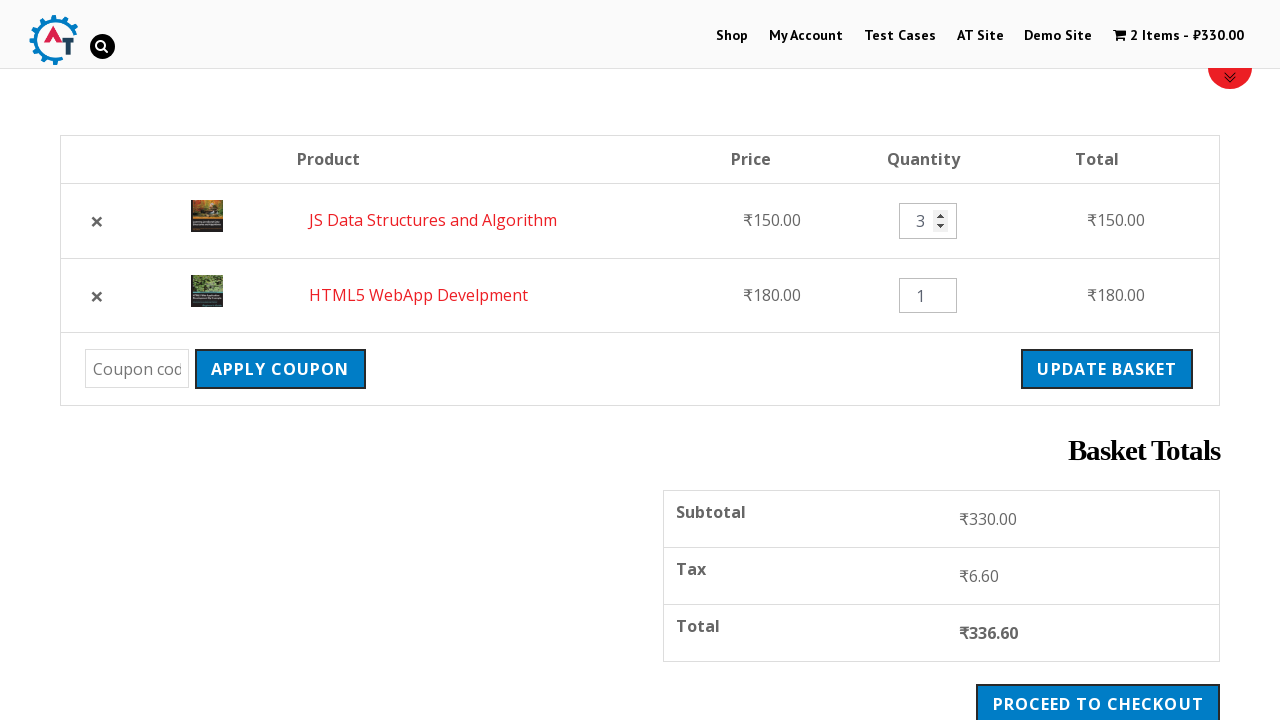

Clicked update cart button to apply quantity changes at (1107, 369) on [name="update_cart"]
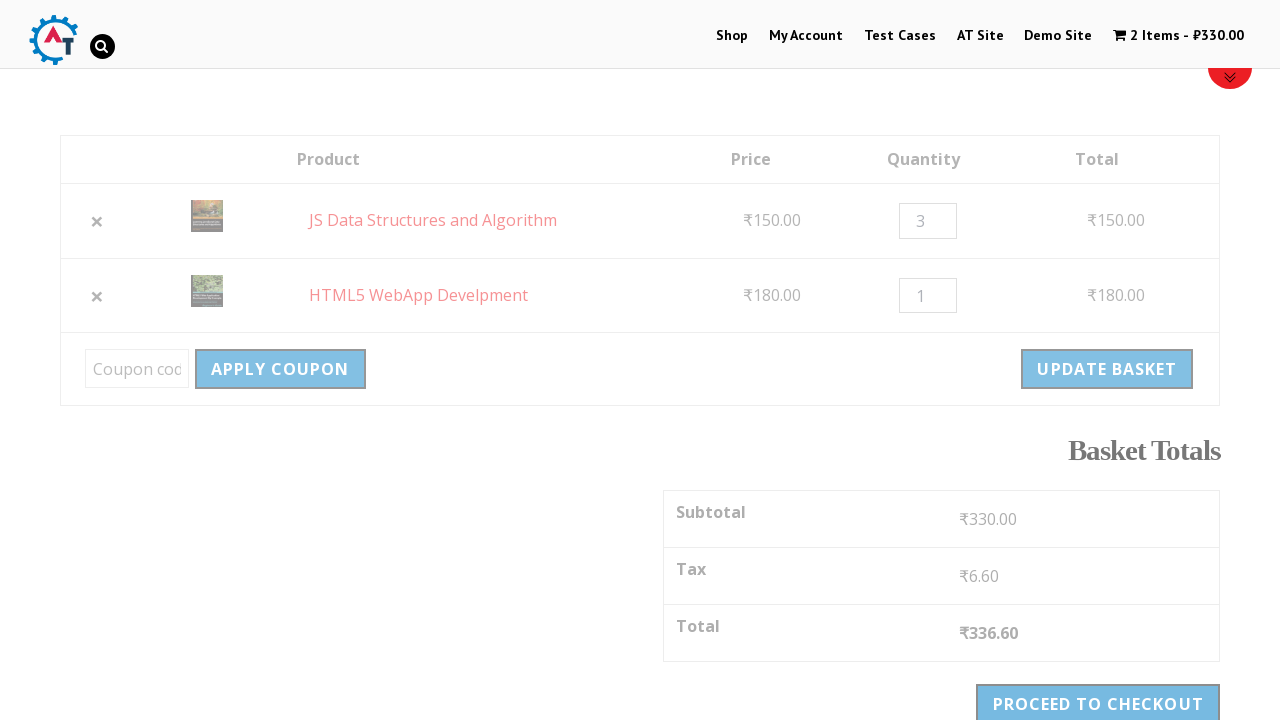

Clicked apply coupon button without entering a coupon code at (280, 468) on [name="apply_coupon"]
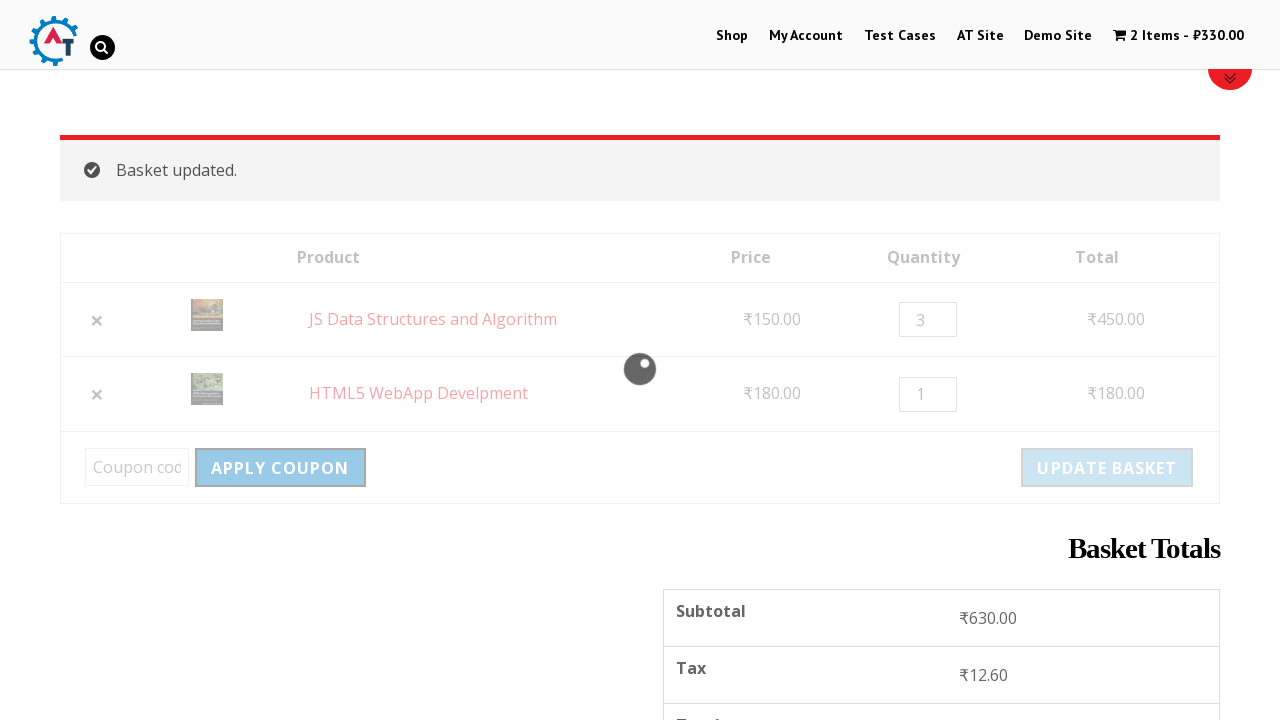

Verified error message 'Please enter a coupon code.' appeared on screen
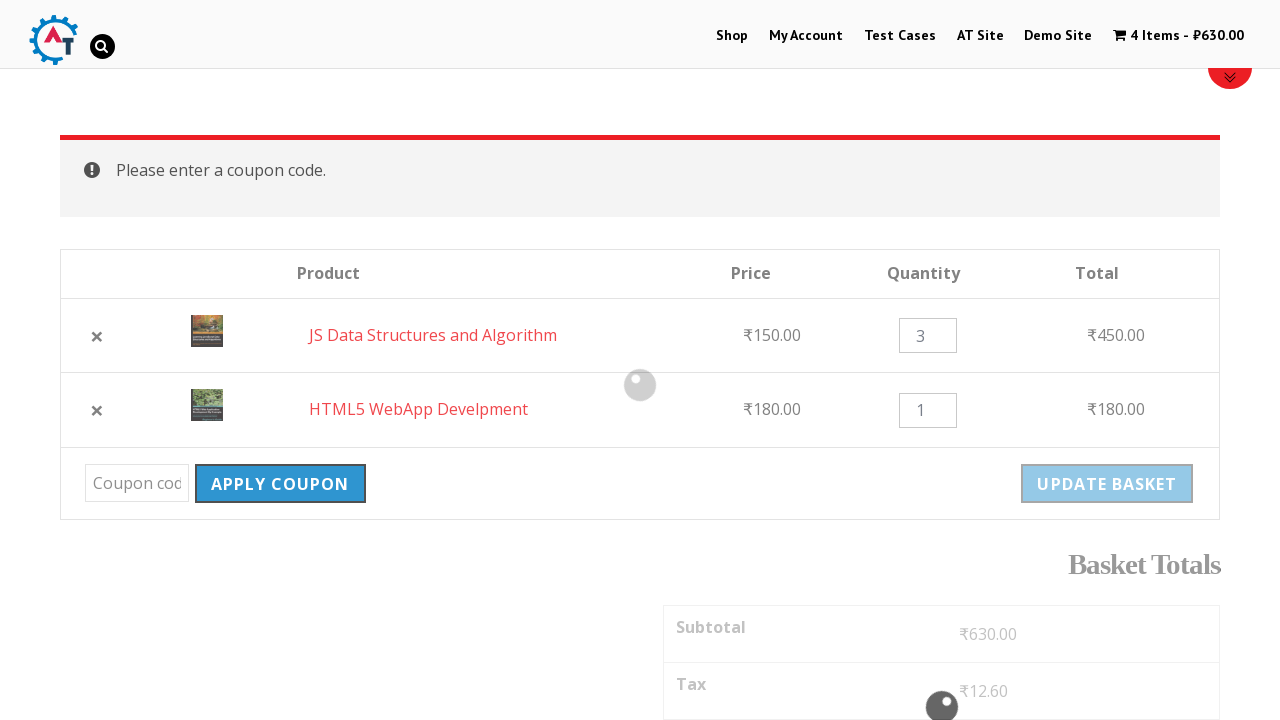

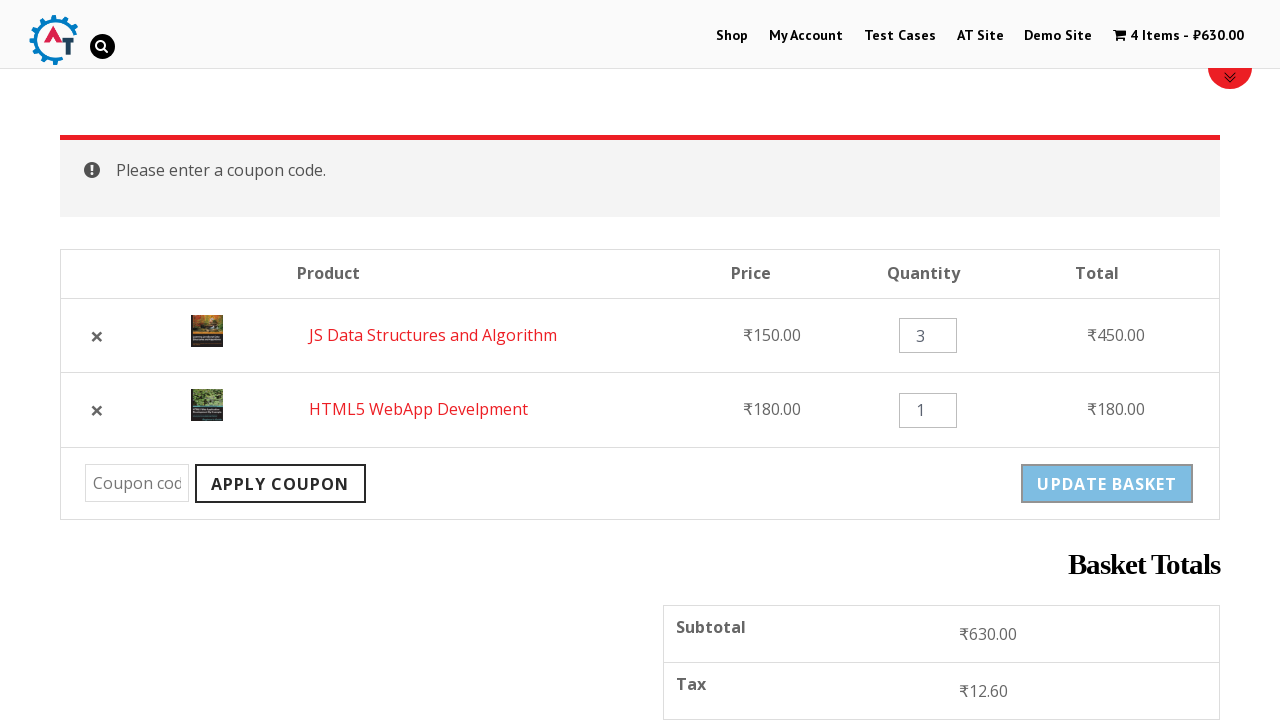